Tests JavaScript alert handling by clicking a button to trigger an alert, accepting it, and verifying the result message is displayed

Starting URL: https://the-internet.herokuapp.com/javascript_alerts

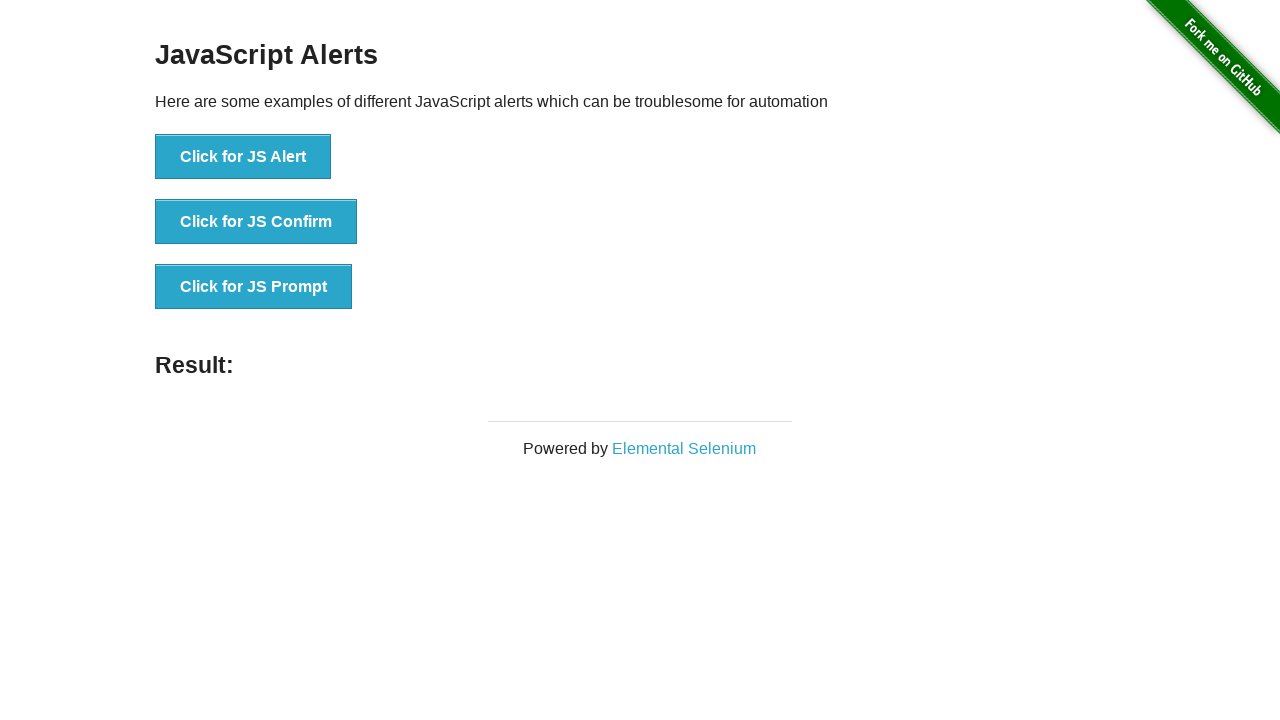

Clicked 'Click for JS Alert' button to trigger JavaScript alert at (243, 157) on xpath=//button[text()='Click for JS Alert']
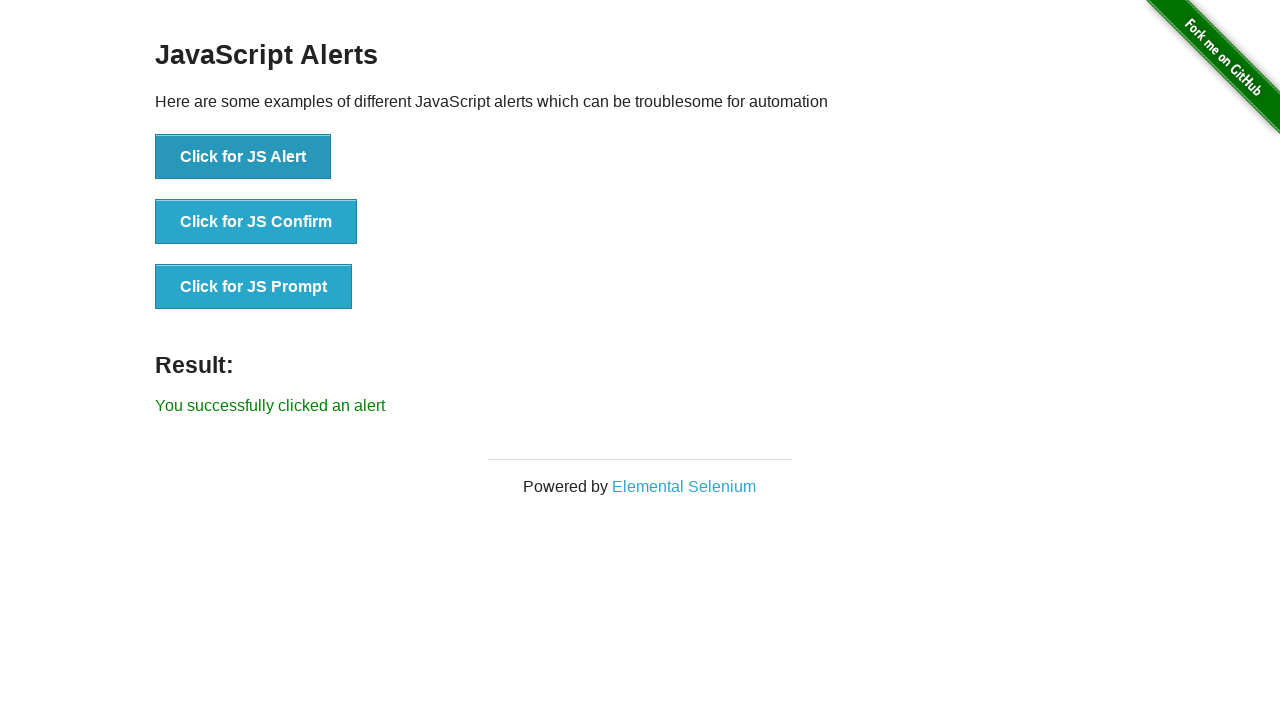

Set up dialog handler to automatically accept alerts
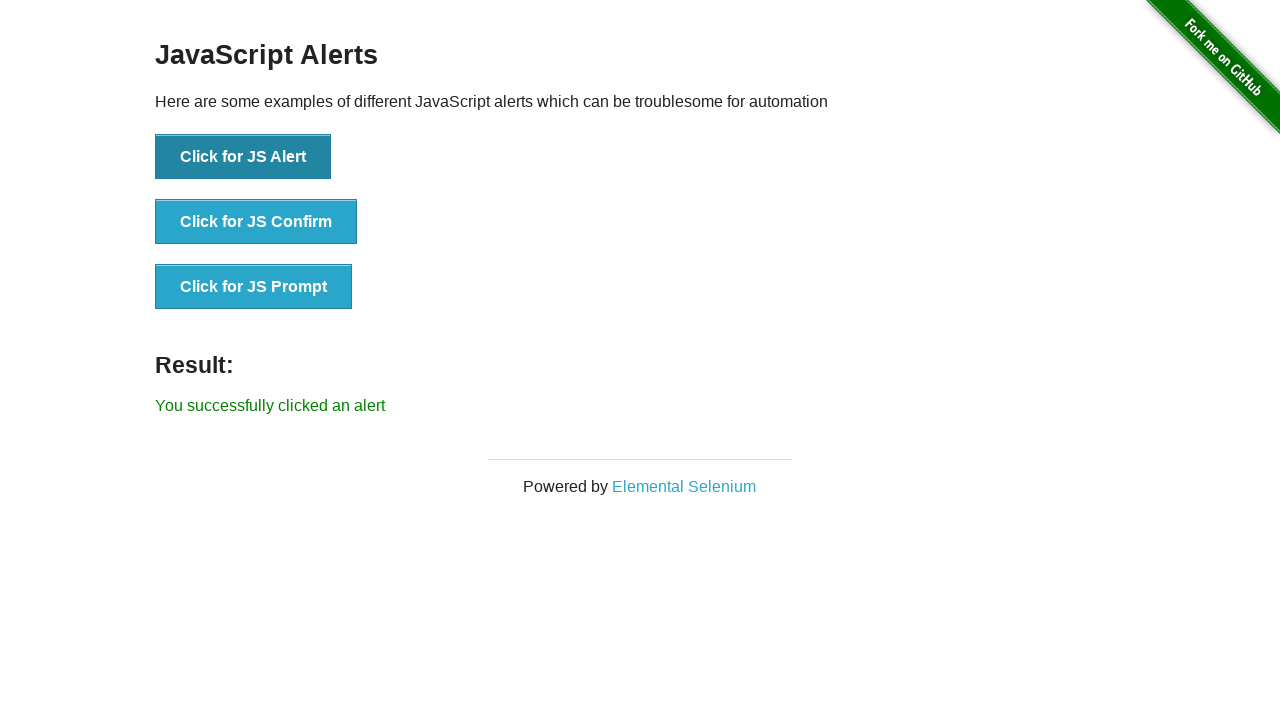

Clicked 'Click for JS Alert' button to trigger alert again at (243, 157) on xpath=//button[text()='Click for JS Alert']
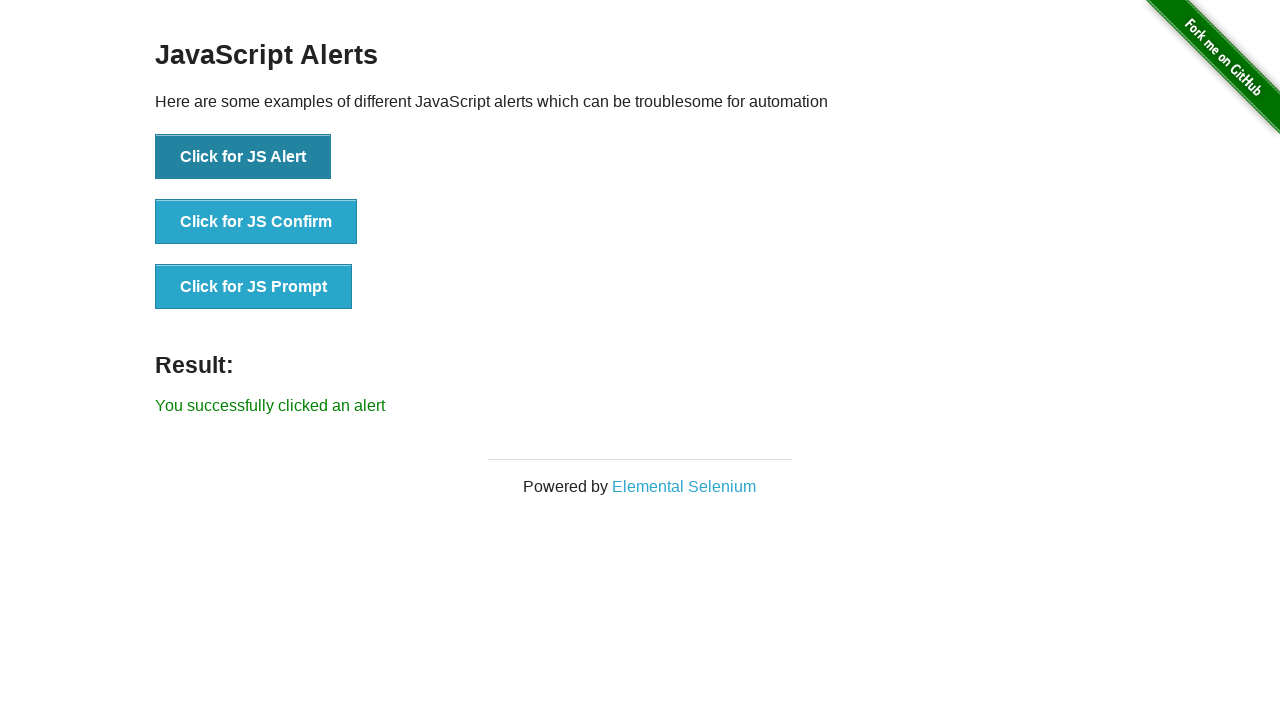

Verified result message element appeared after accepting alert
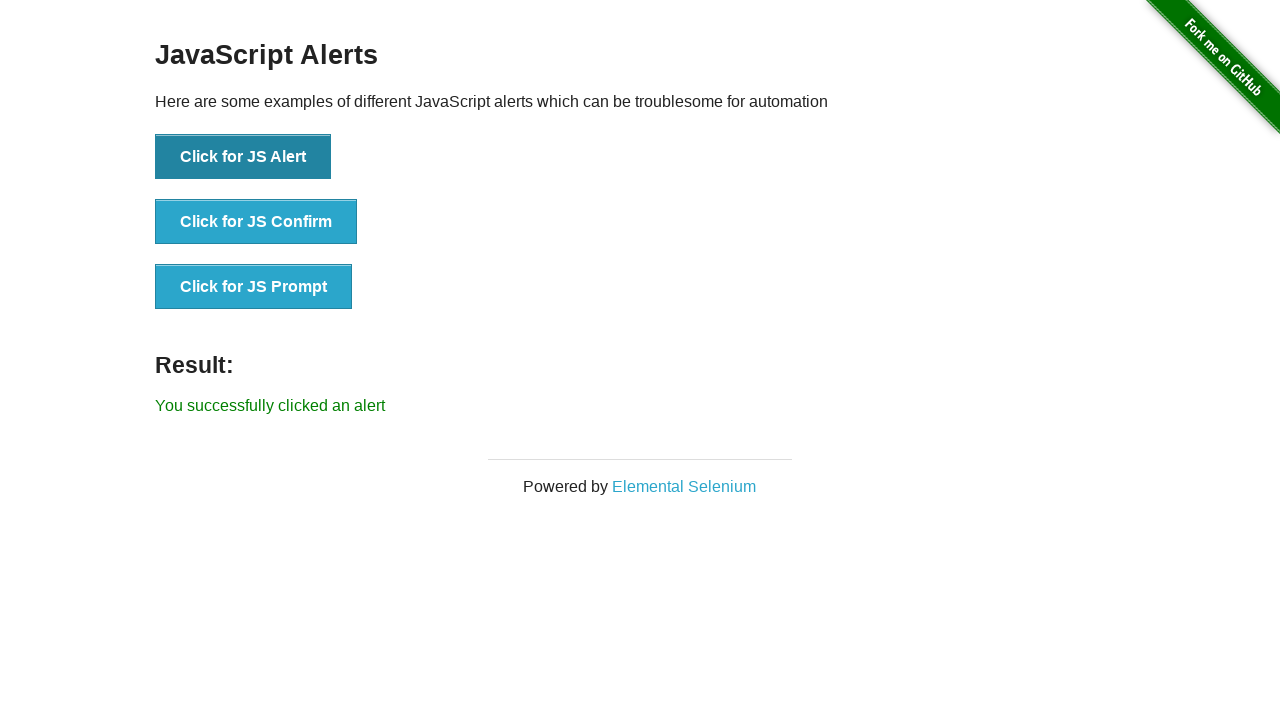

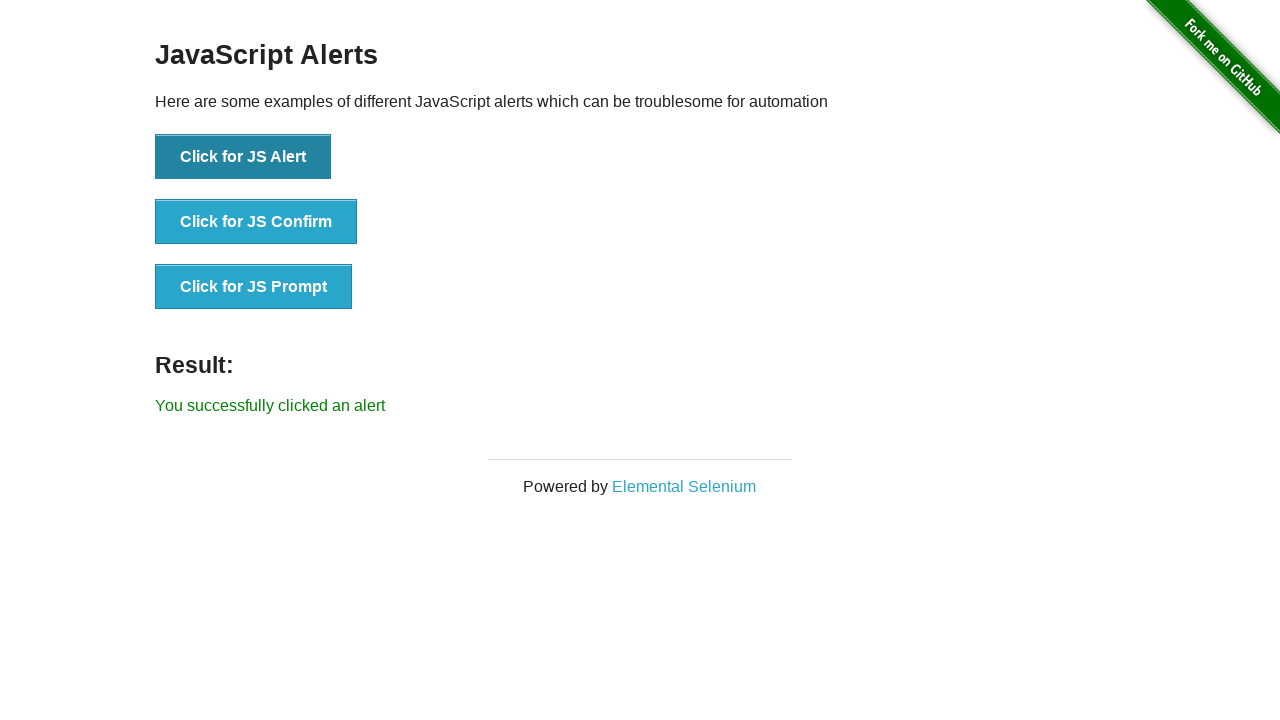